Tests the search functionality on QKart by searching for products and verifying search results appear correctly, then searching for a non-existent product to verify no results are shown

Starting URL: https://crio-qkart-frontend-qa.vercel.app/

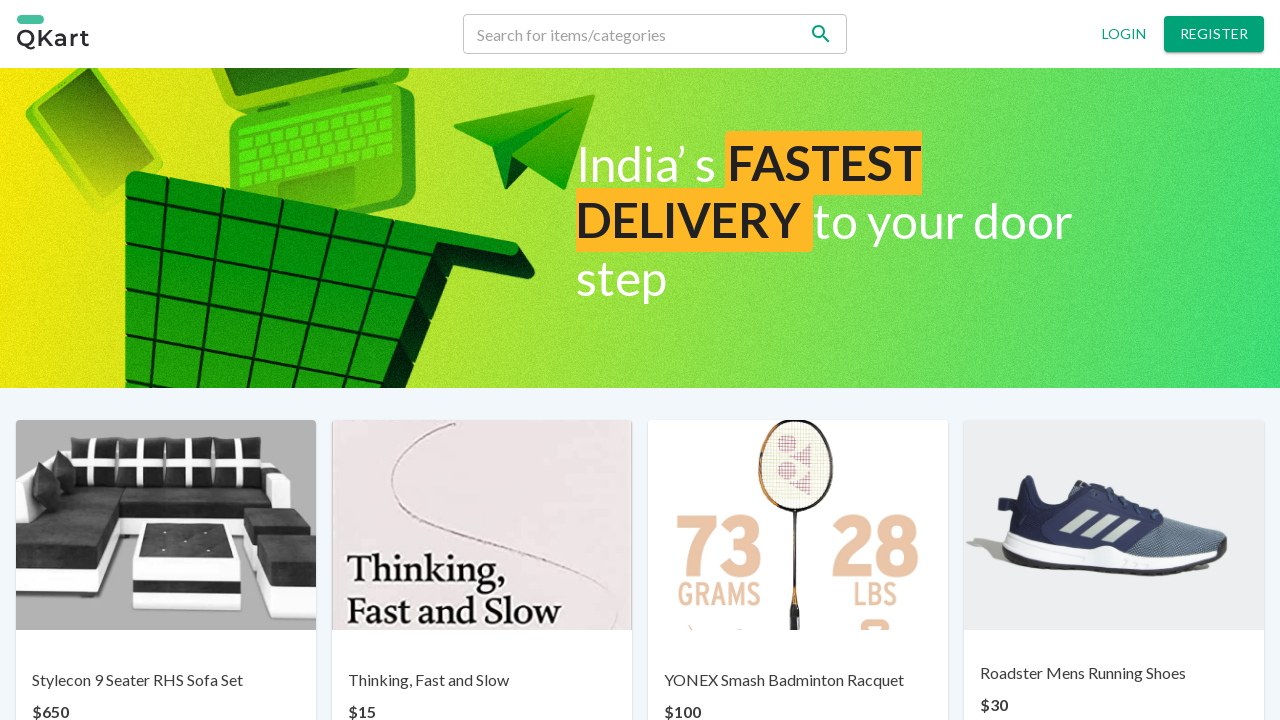

Filled search field with 'YONEX' on input[name='search']
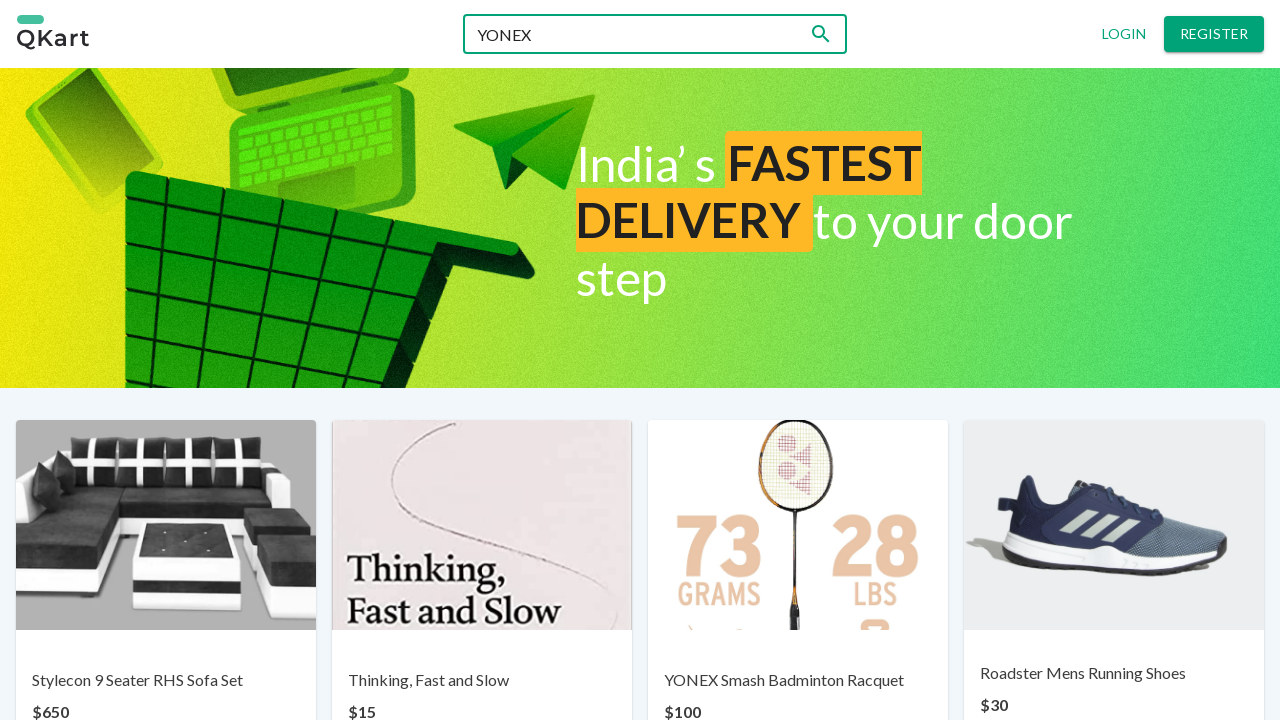

Pressed Enter to search for YONEX on input[name='search']
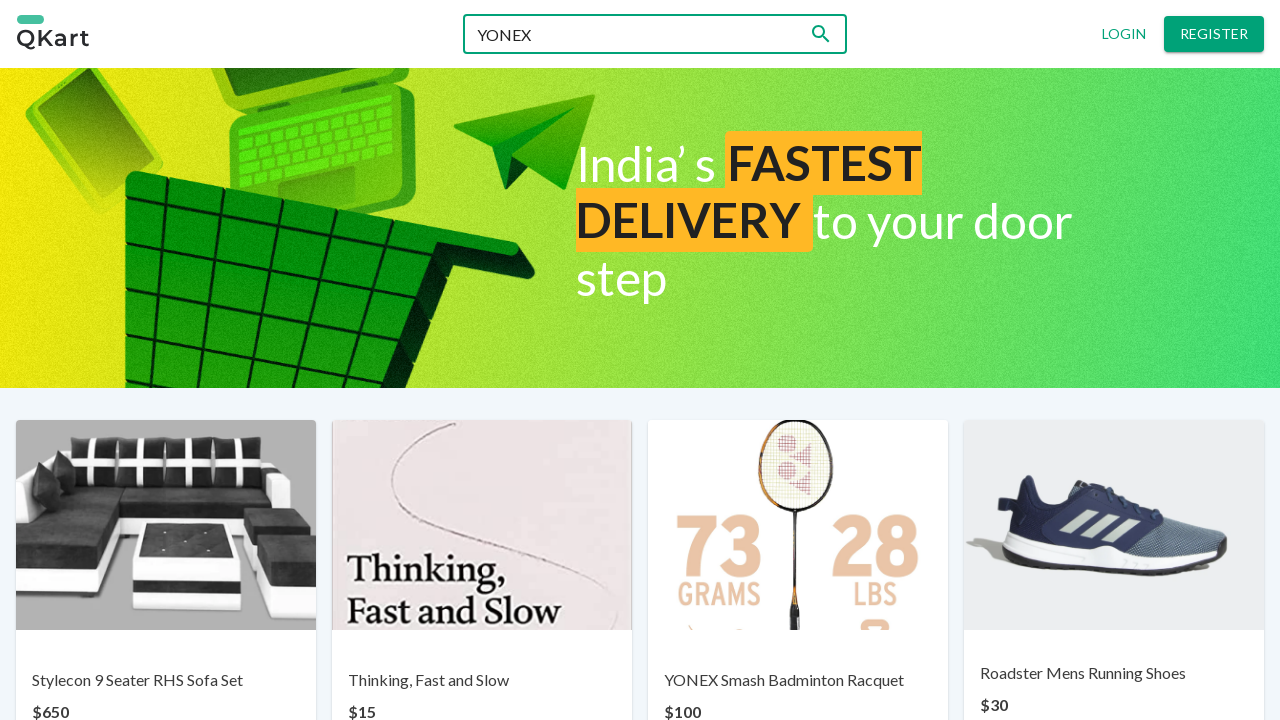

Search results loaded successfully
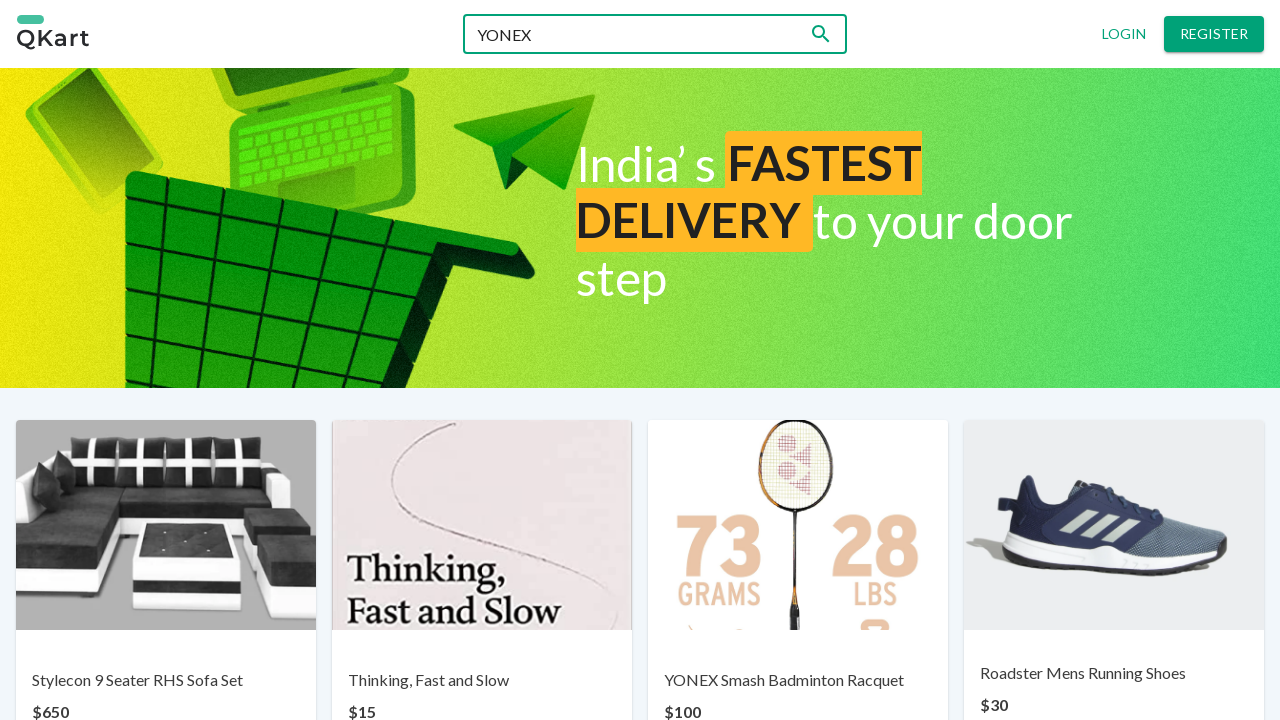

Verified search results contain 1 product(s)
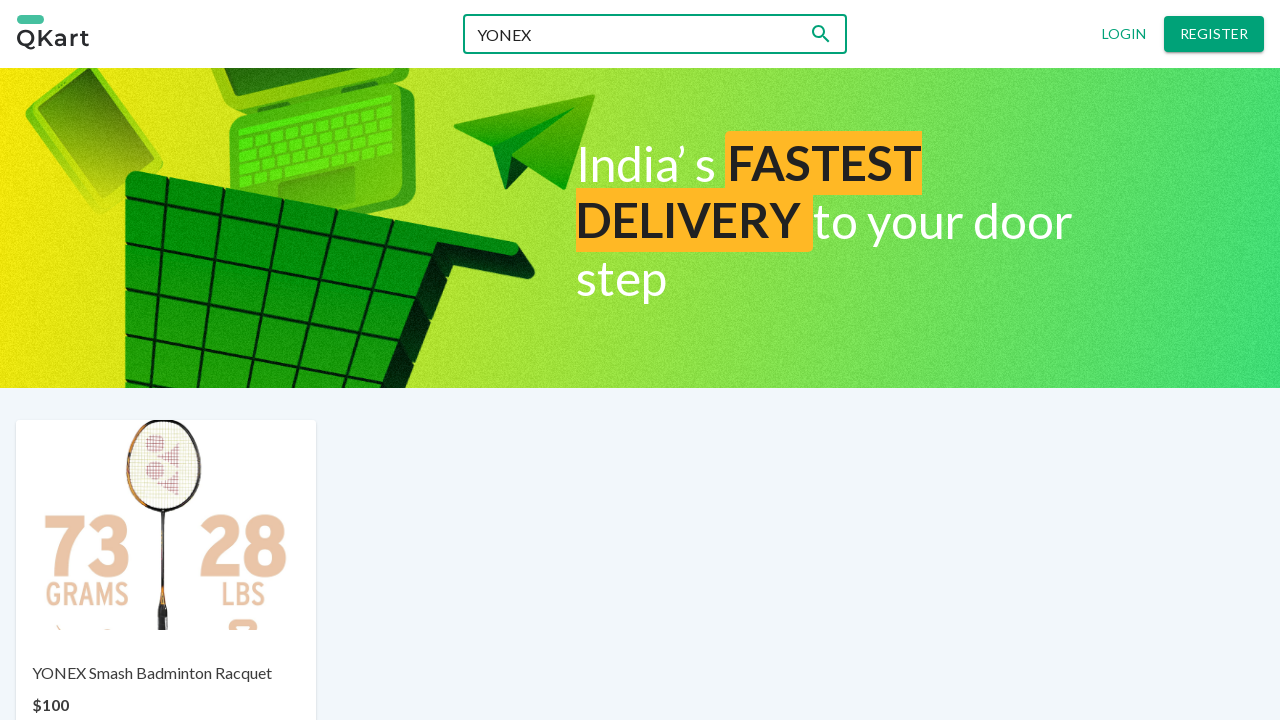

Filled search field with 'Gesundheit' (non-existent product) on input[name='search']
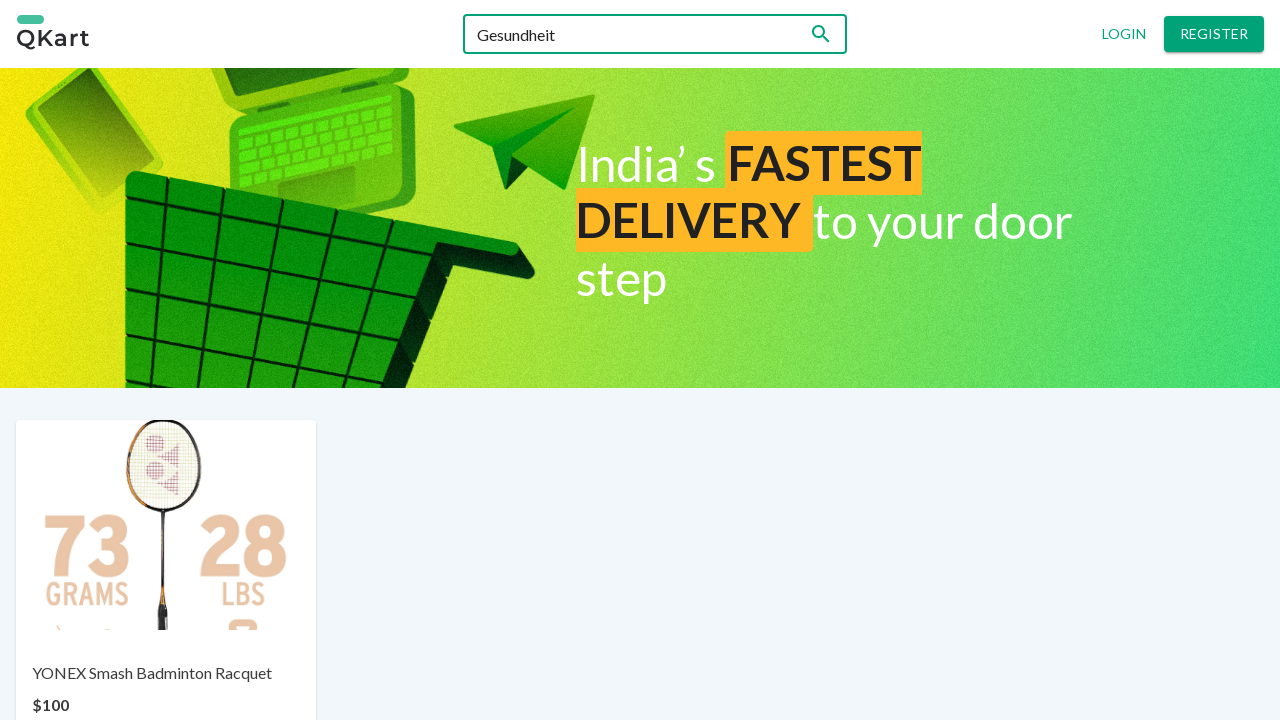

Pressed Enter to search for non-existent product on input[name='search']
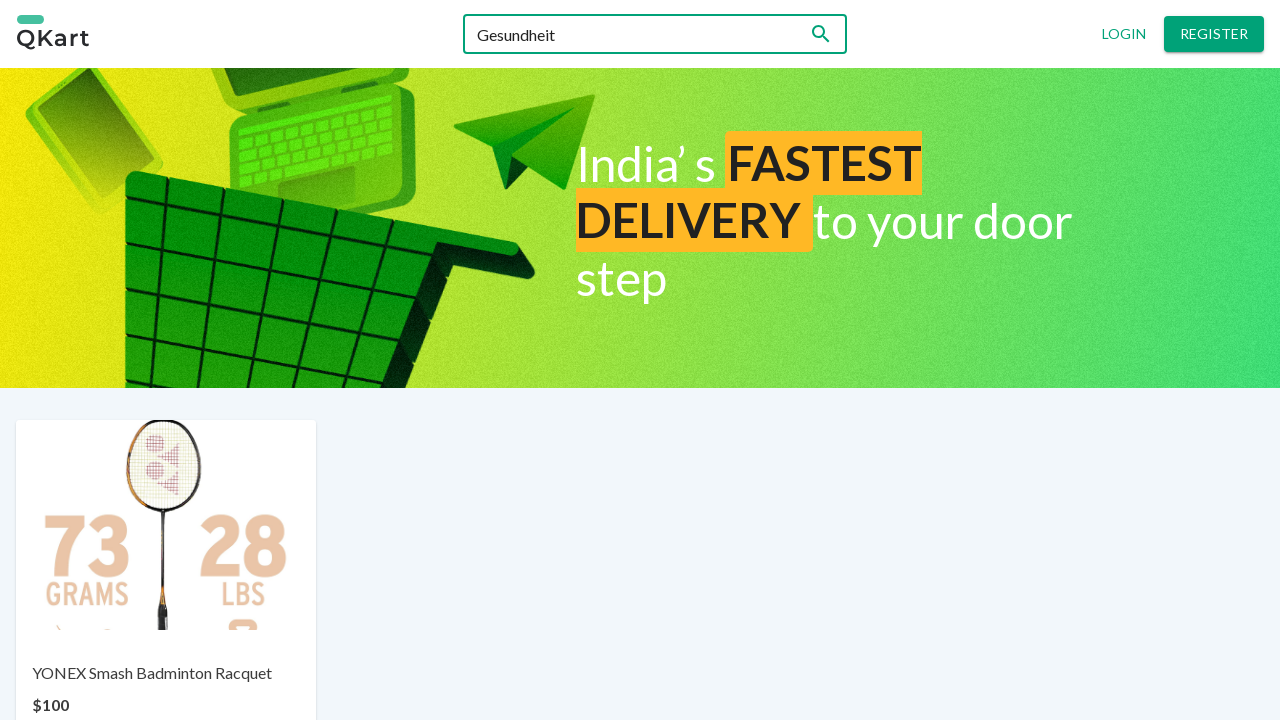

Waited 2 seconds for search results to load
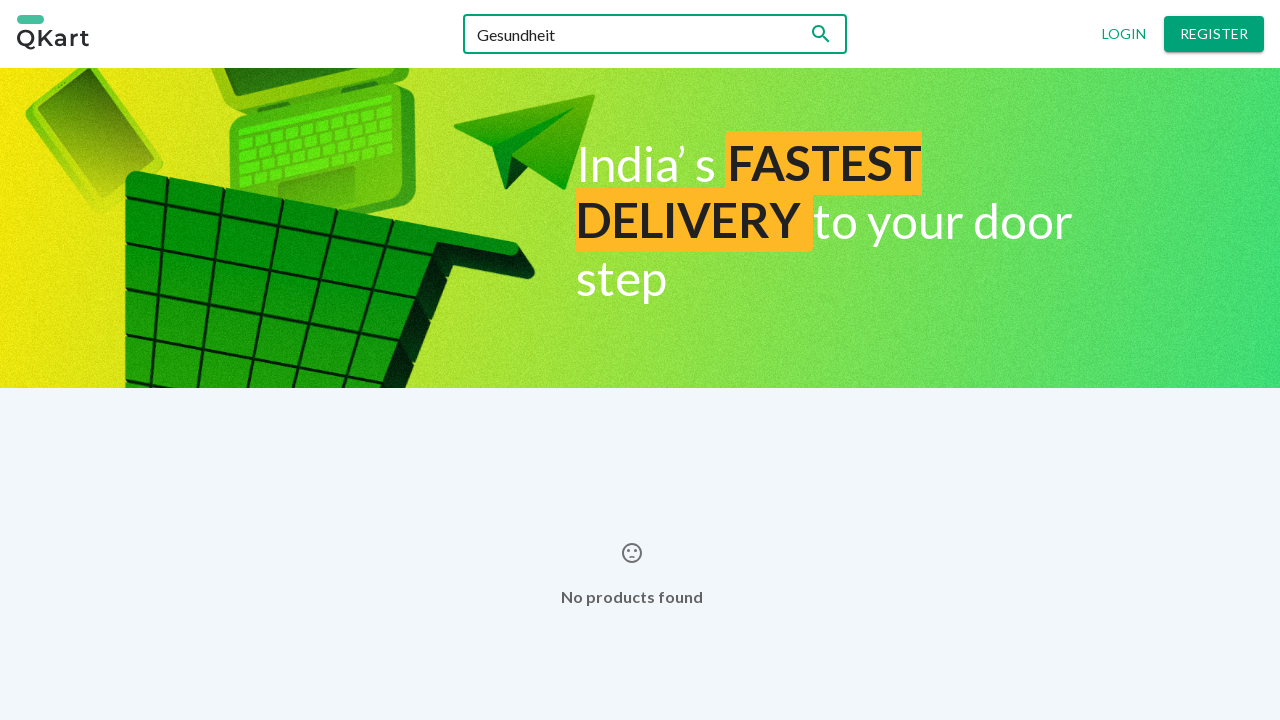

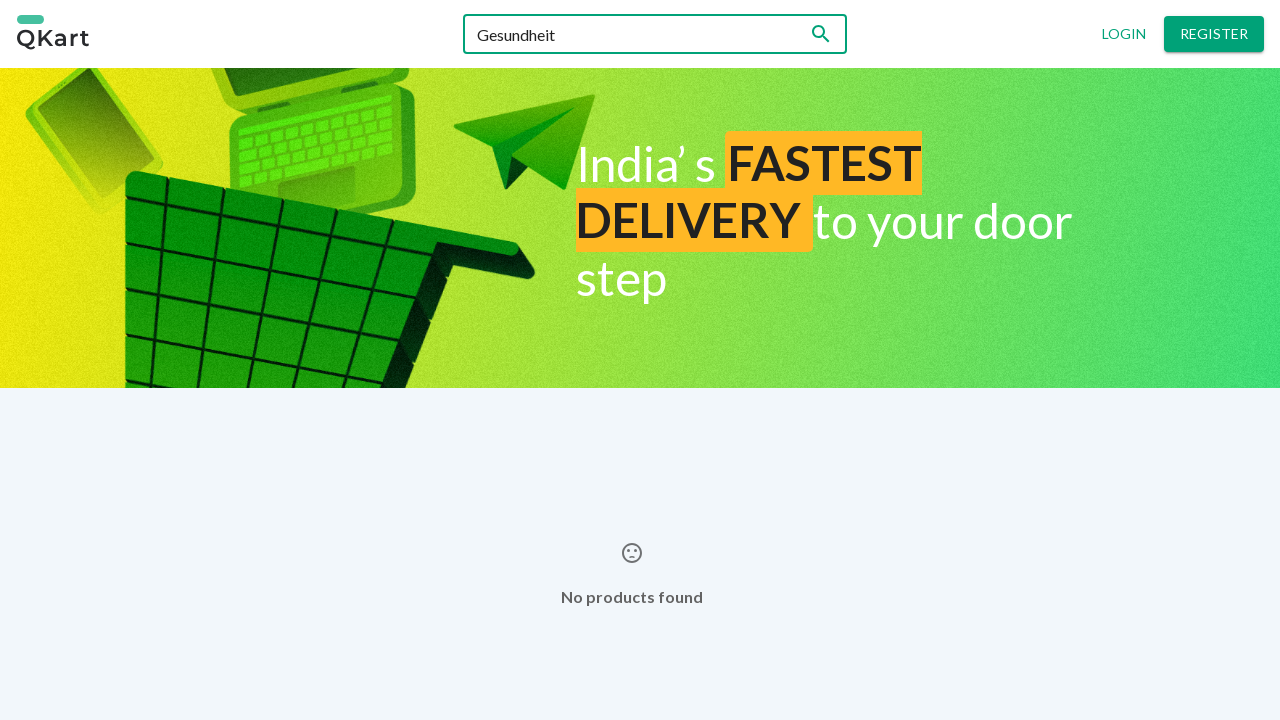